Tests an Angular practice form by filling in personal information fields including name, email, password, selecting checkboxes, dropdowns, radio buttons, and date fields, then submitting the form.

Starting URL: https://rahulshettyacademy.com/angularpractice/

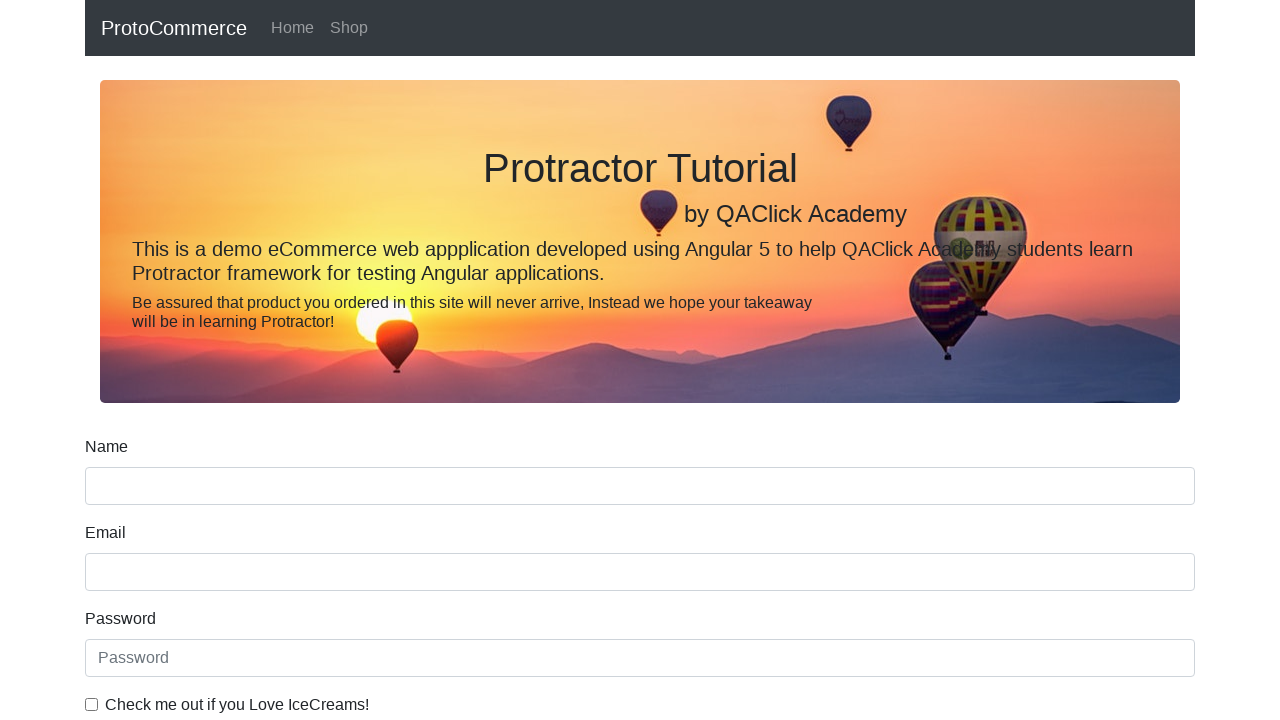

Filled name field with 'John Smith' on input[name='name']
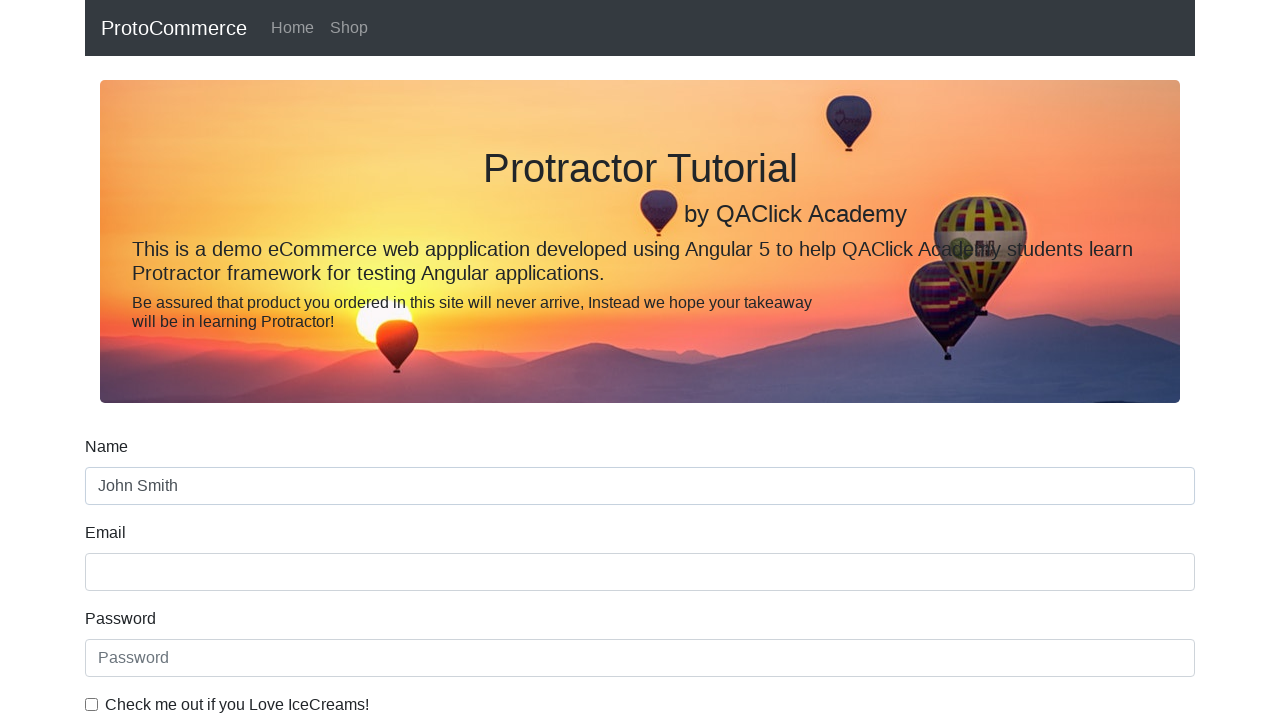

Filled email field with 'john.smith@example.com' on input[name='email']
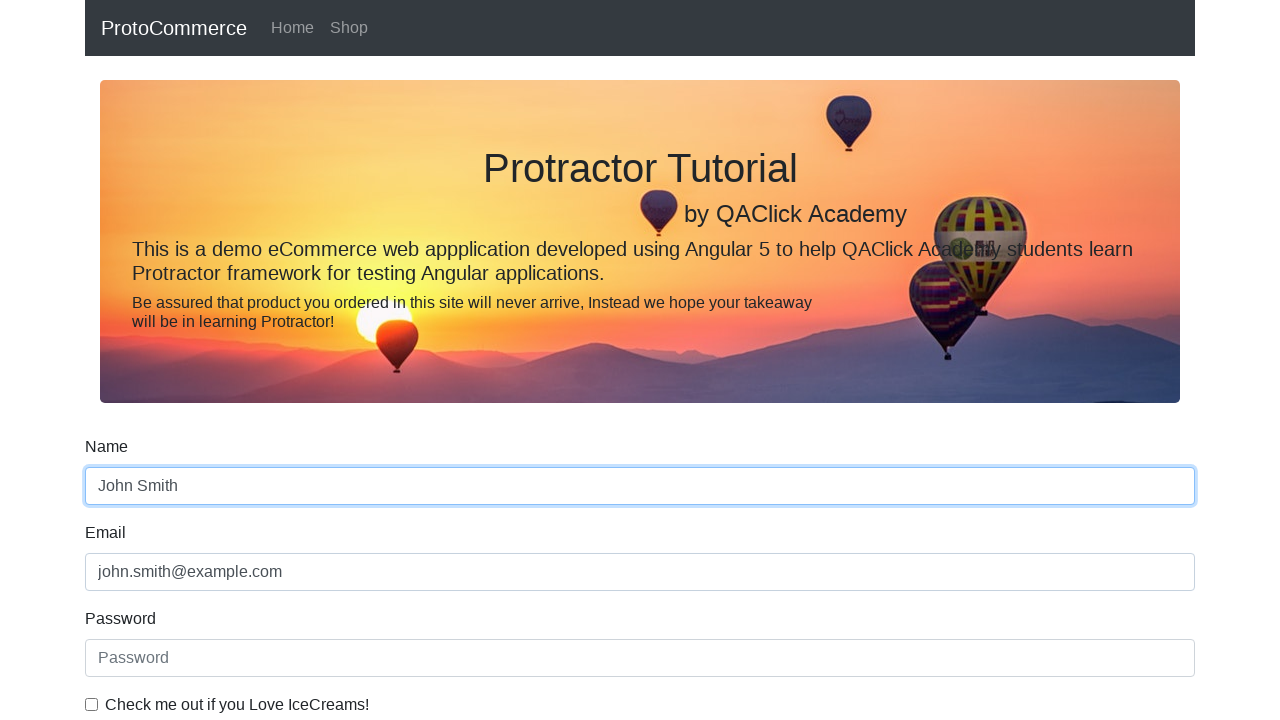

Filled password field with 'SecurePass123' on input[id='exampleInputPassword1']
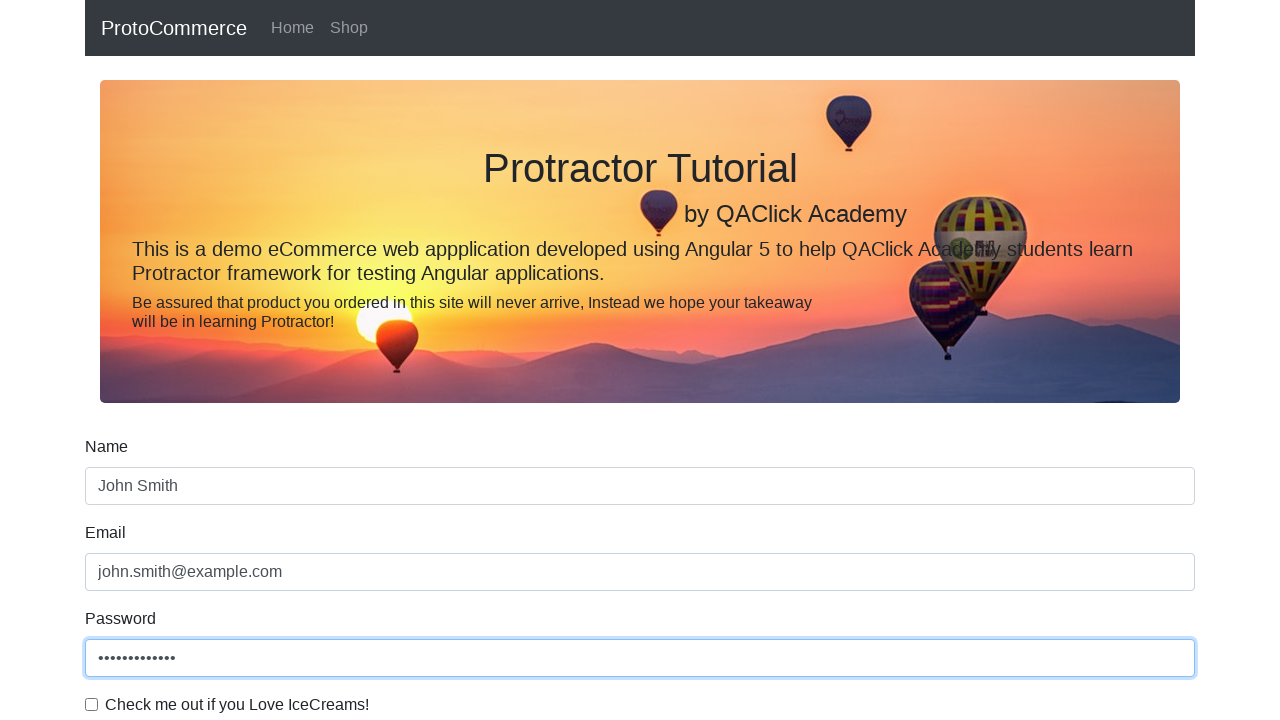

Checked the ice cream checkbox at (92, 704) on input[id='exampleCheck1']
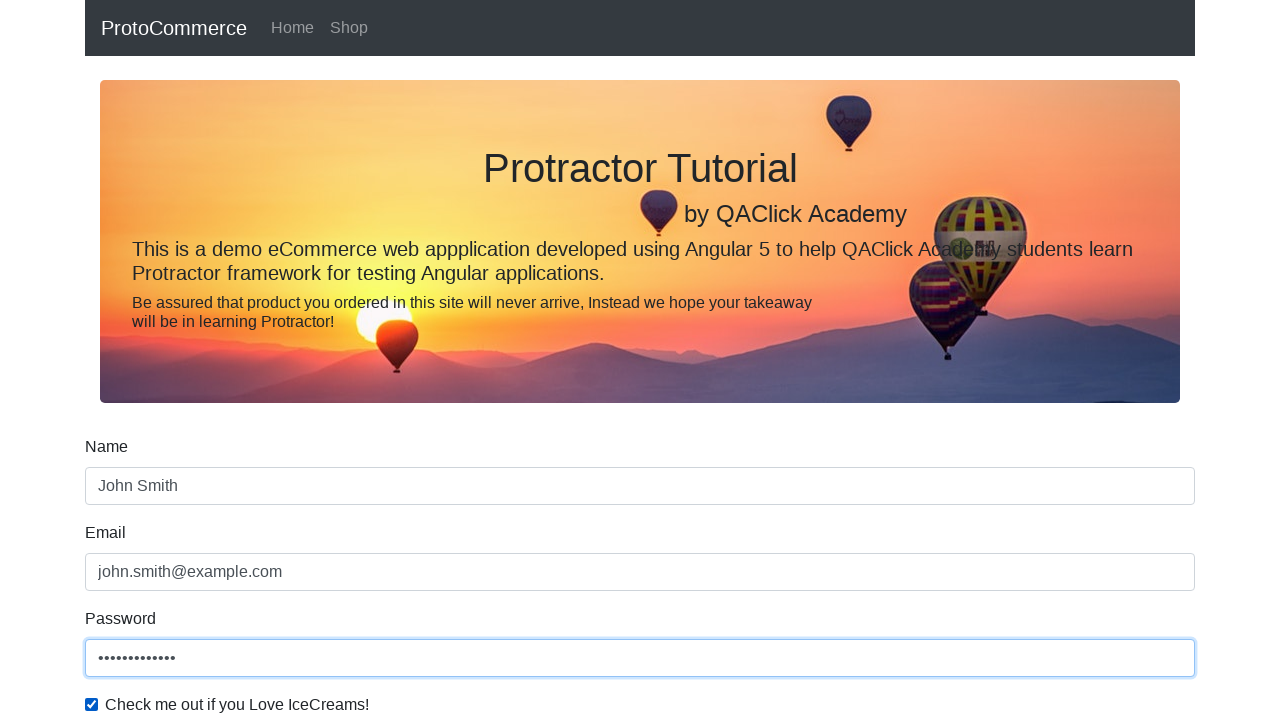

Selected Male from Gender dropdown on select[id='exampleFormControlSelect1']
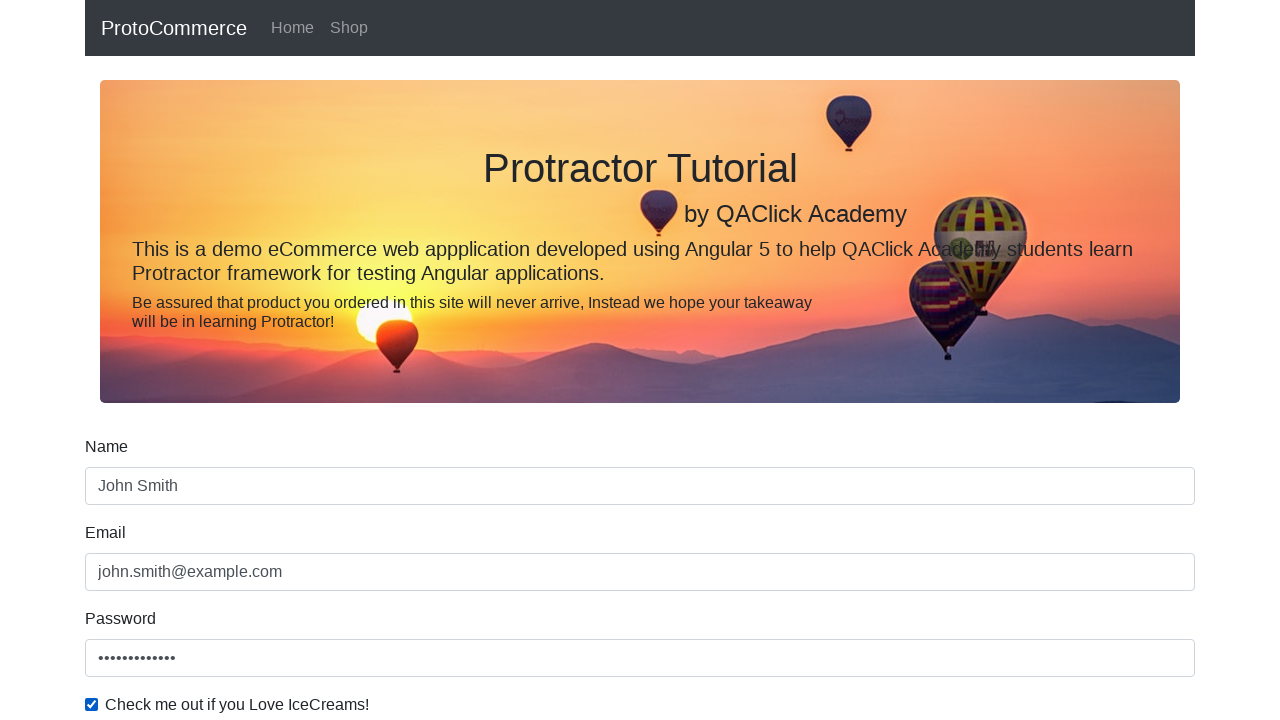

Selected Employed radio button at (326, 360) on input[id='inlineRadio2']
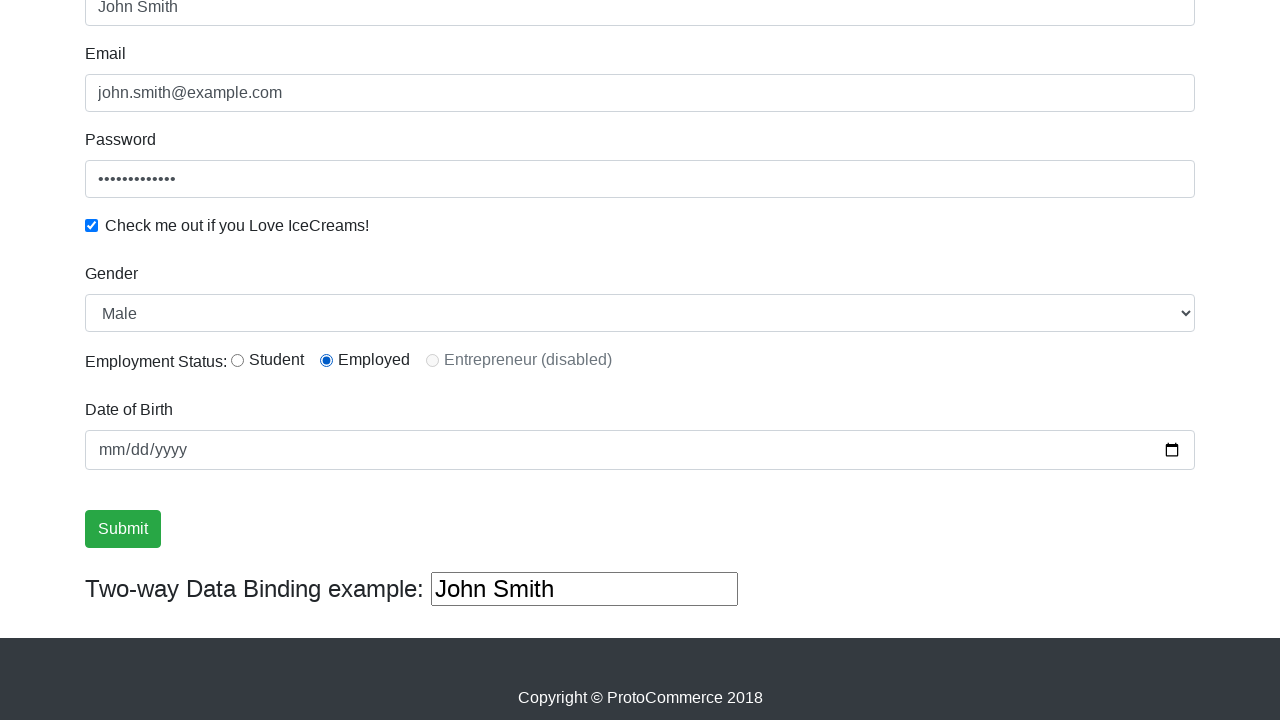

Filled date of birth field with '1990-05-15' on input[name='bday']
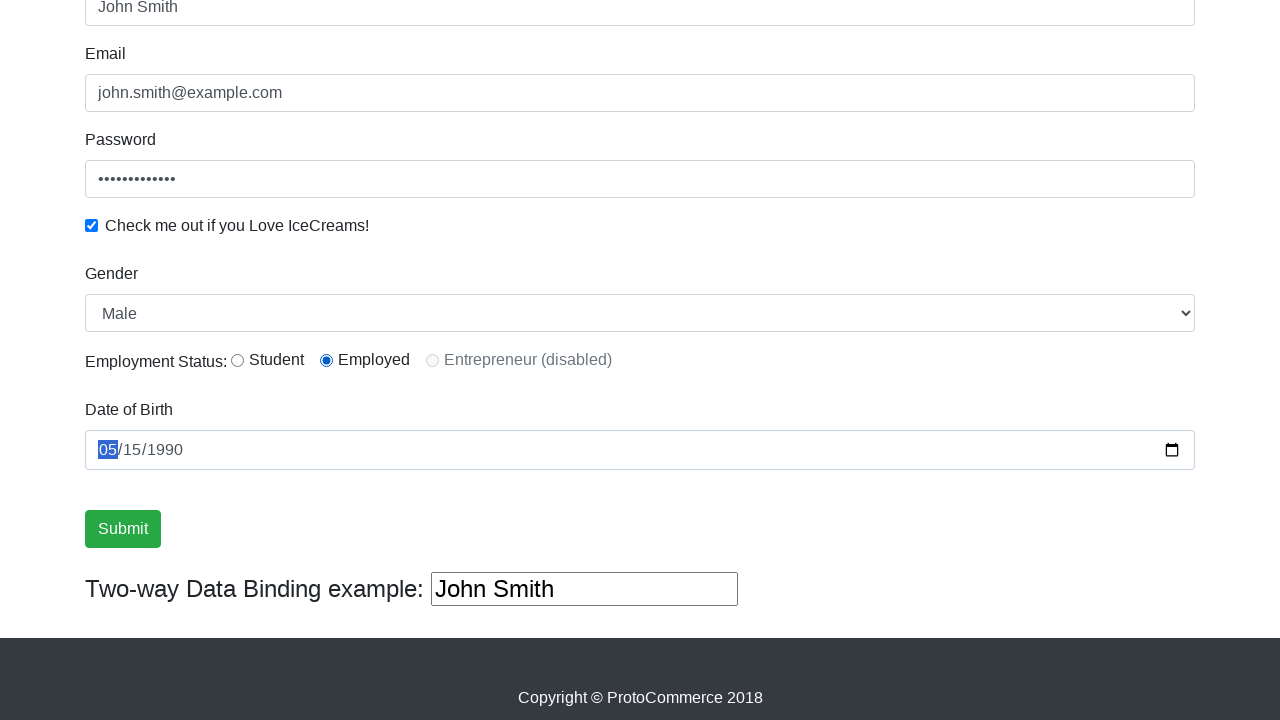

Clicked submit button to submit the form at (123, 529) on input[type='submit']
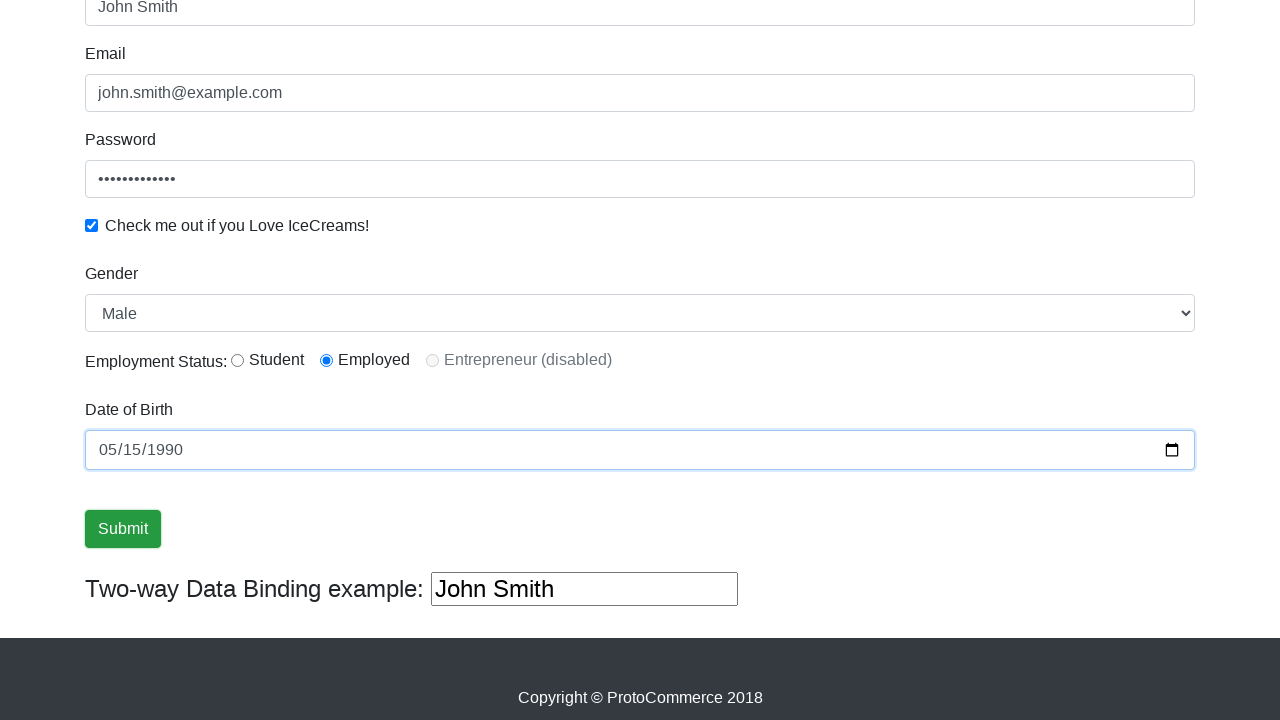

Form submission successful - success message displayed
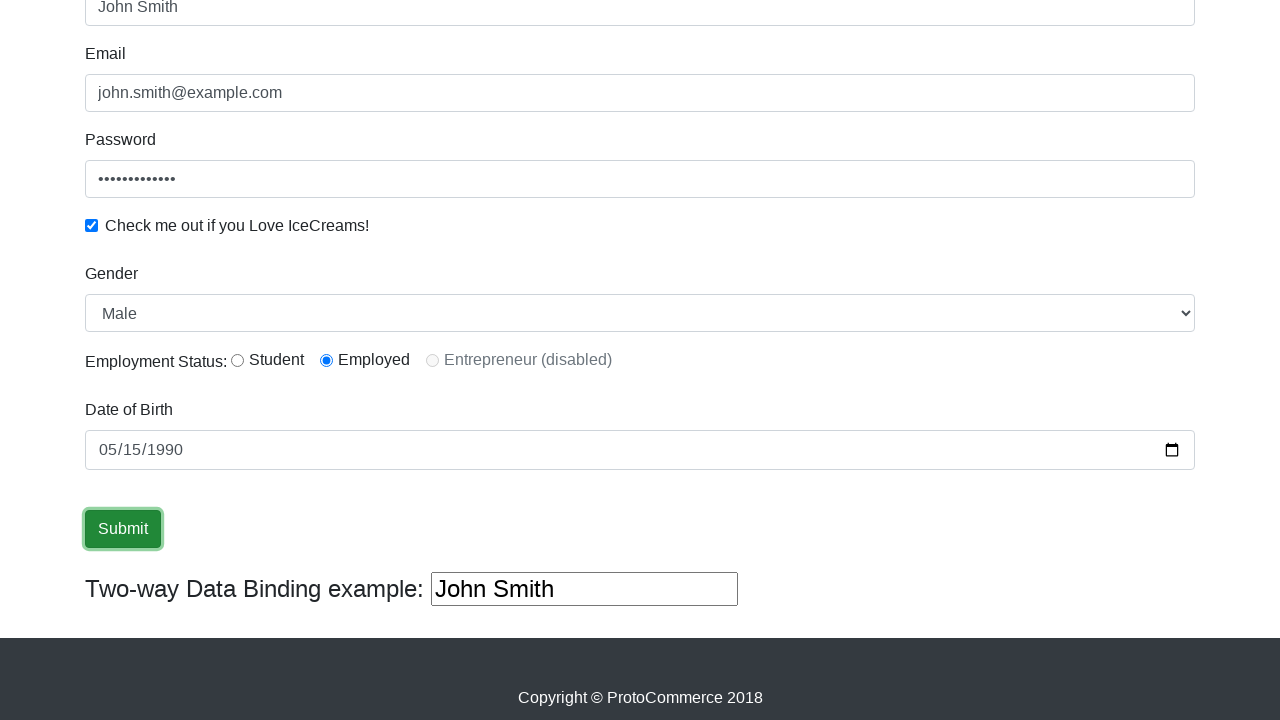

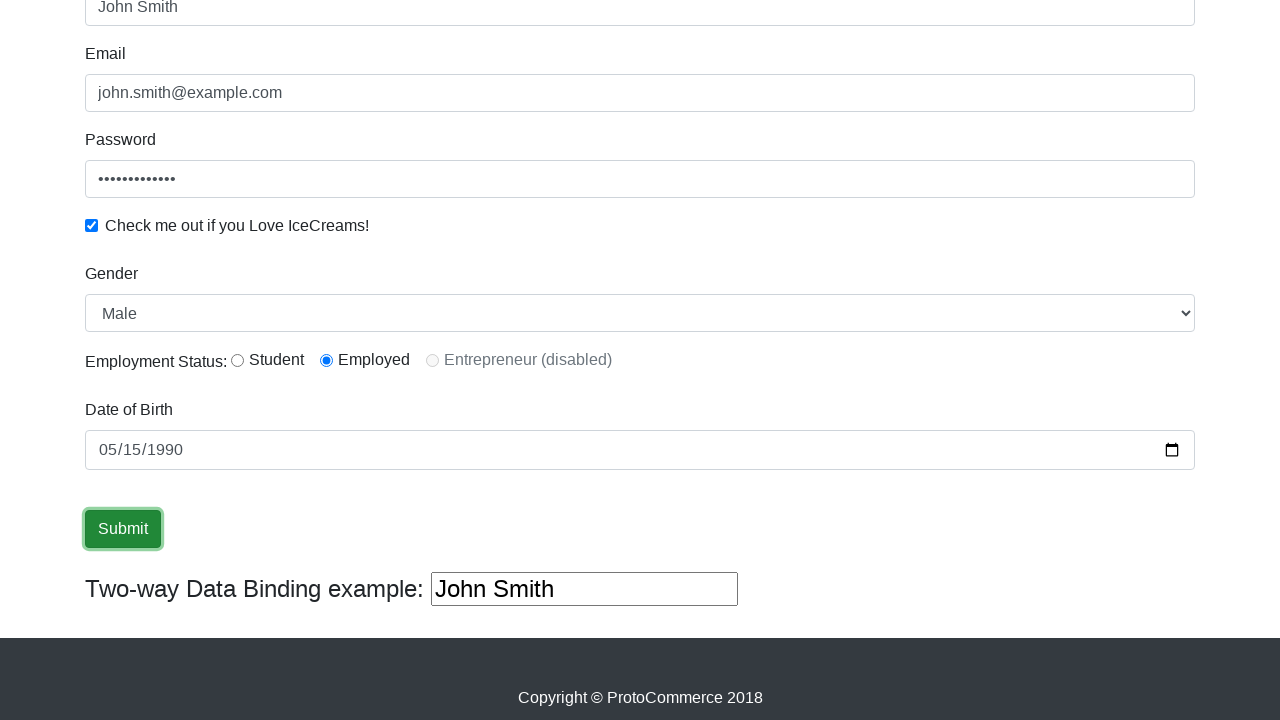